Tests form input functionality by filling a first name field on a test blog page

Starting URL: http://only-testing-blog.blogspot.in/2013/11/new-test.html

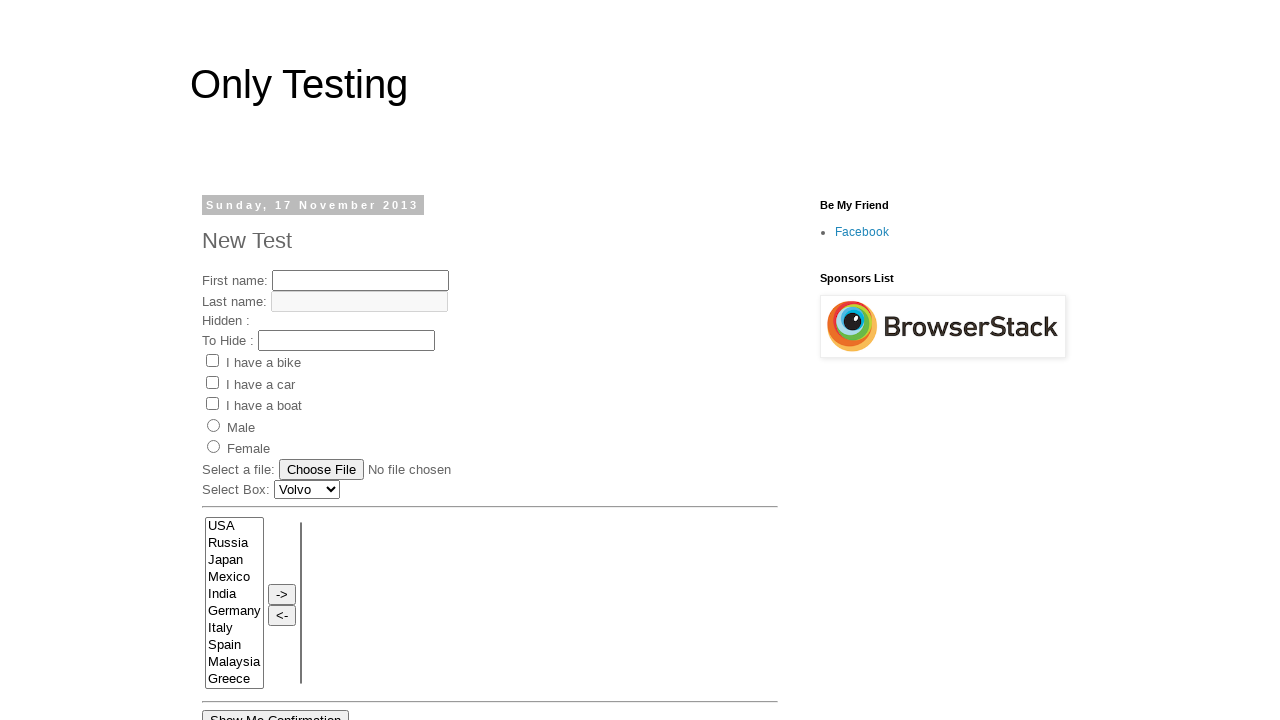

Navigated to test blog page
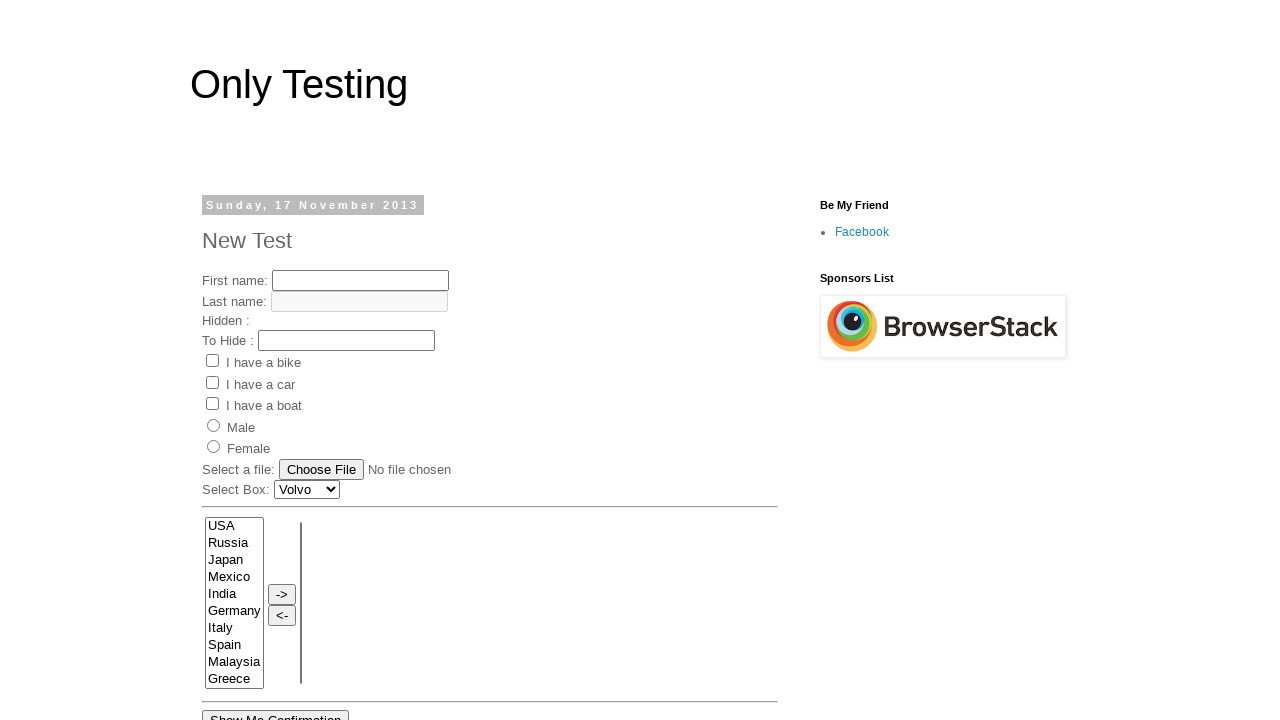

Filled first name field with 'junittest1 executed' on input[name='fname']
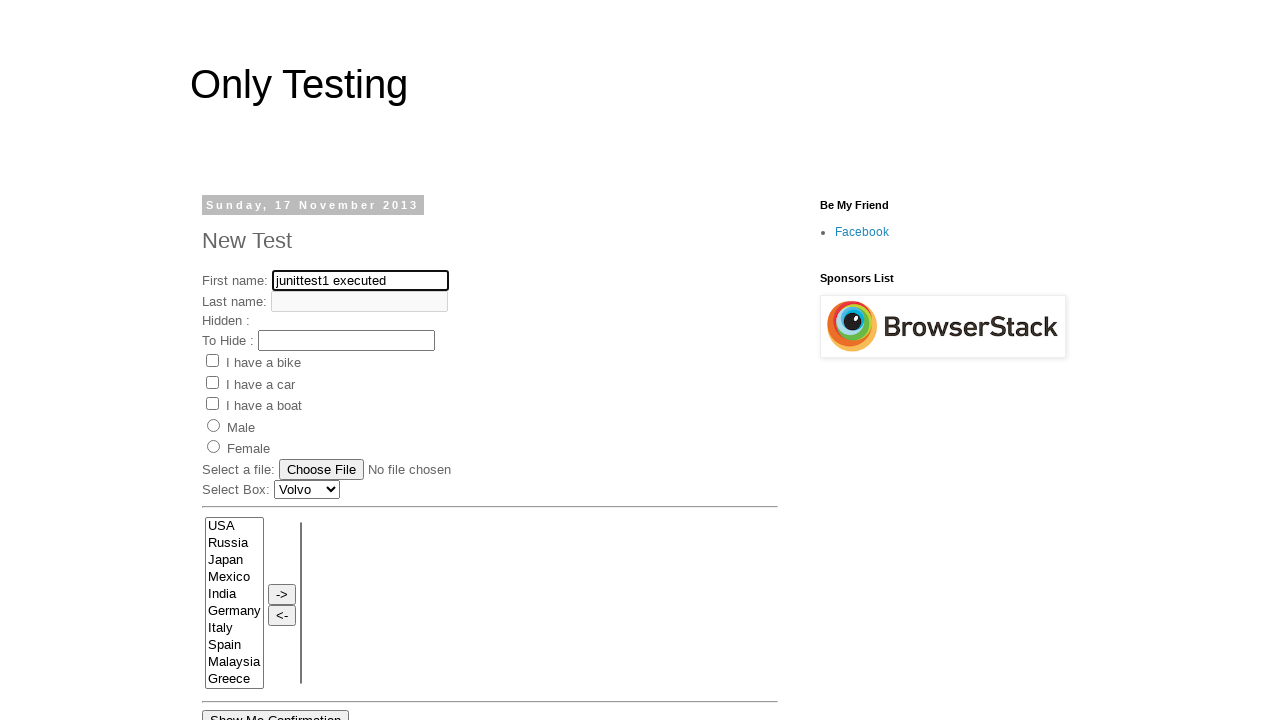

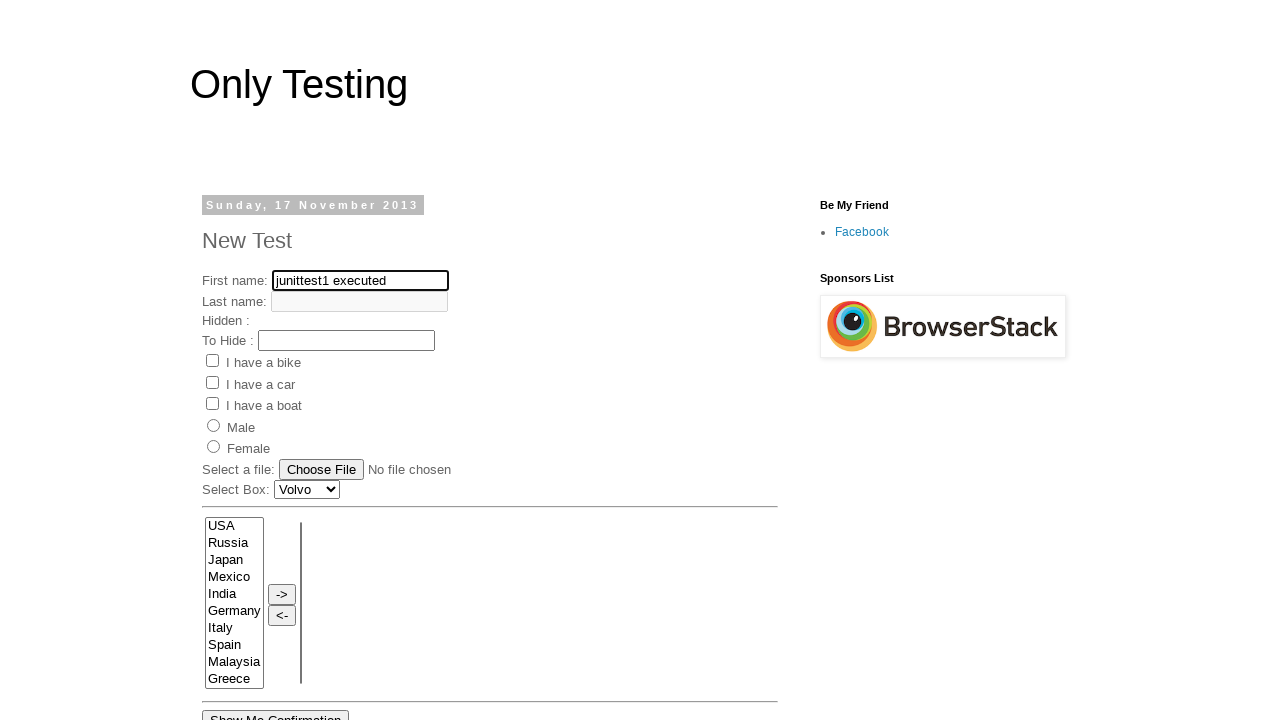